Tests navigation from a 404 error page to the main news page by clicking on a link

Starting URL: https://news.mail.ru/404/

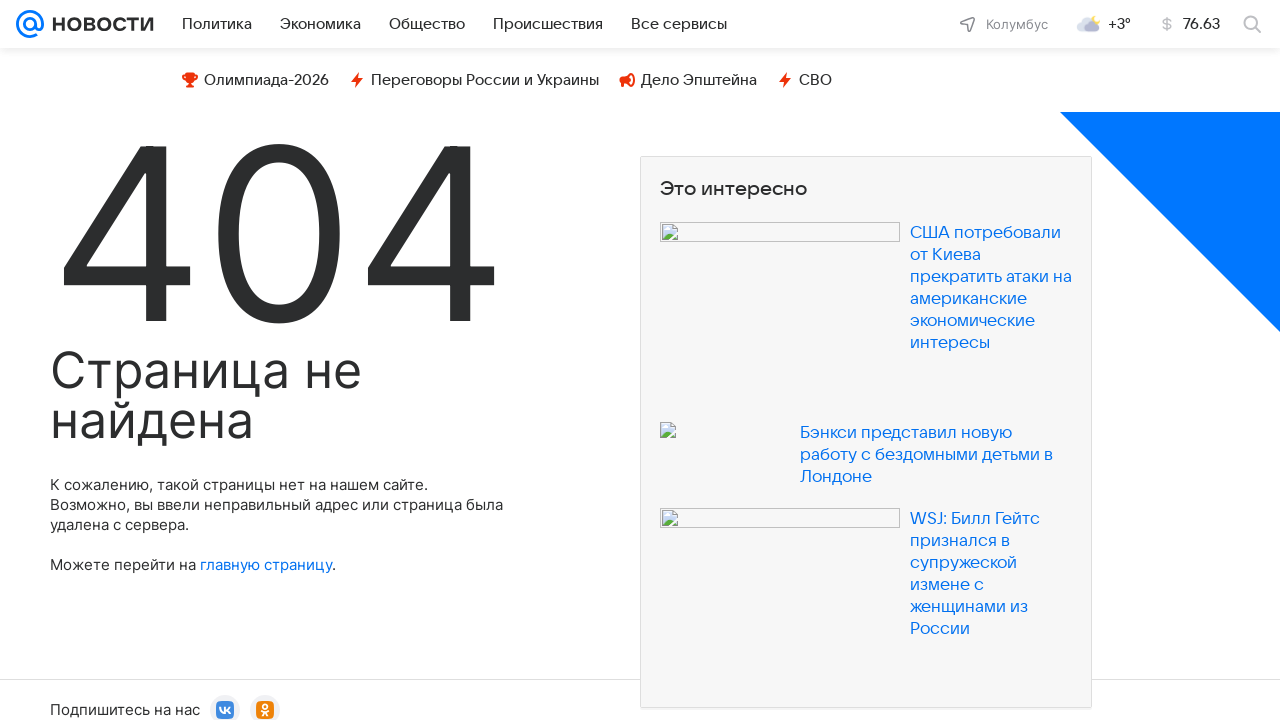

Clicked link to navigate from 404 page to main news page at (266, 565) on a[href='/']
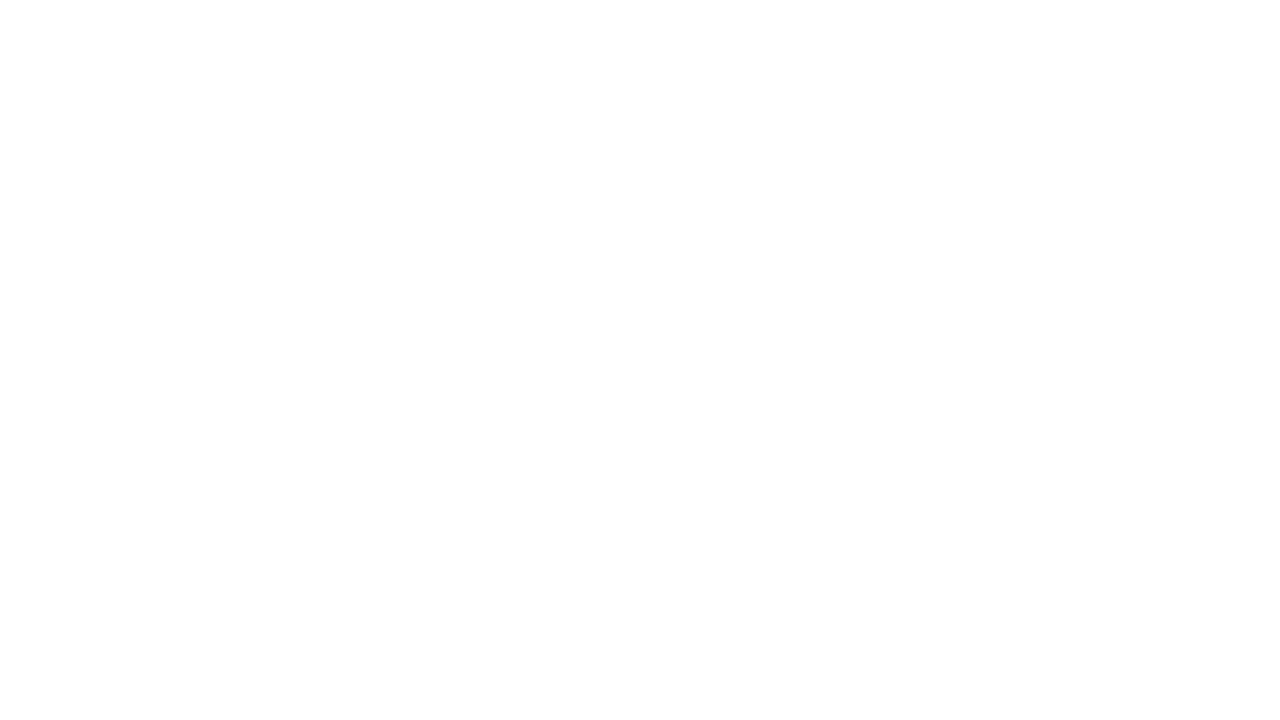

Verified successful navigation to main news page at https://news.mail.ru/
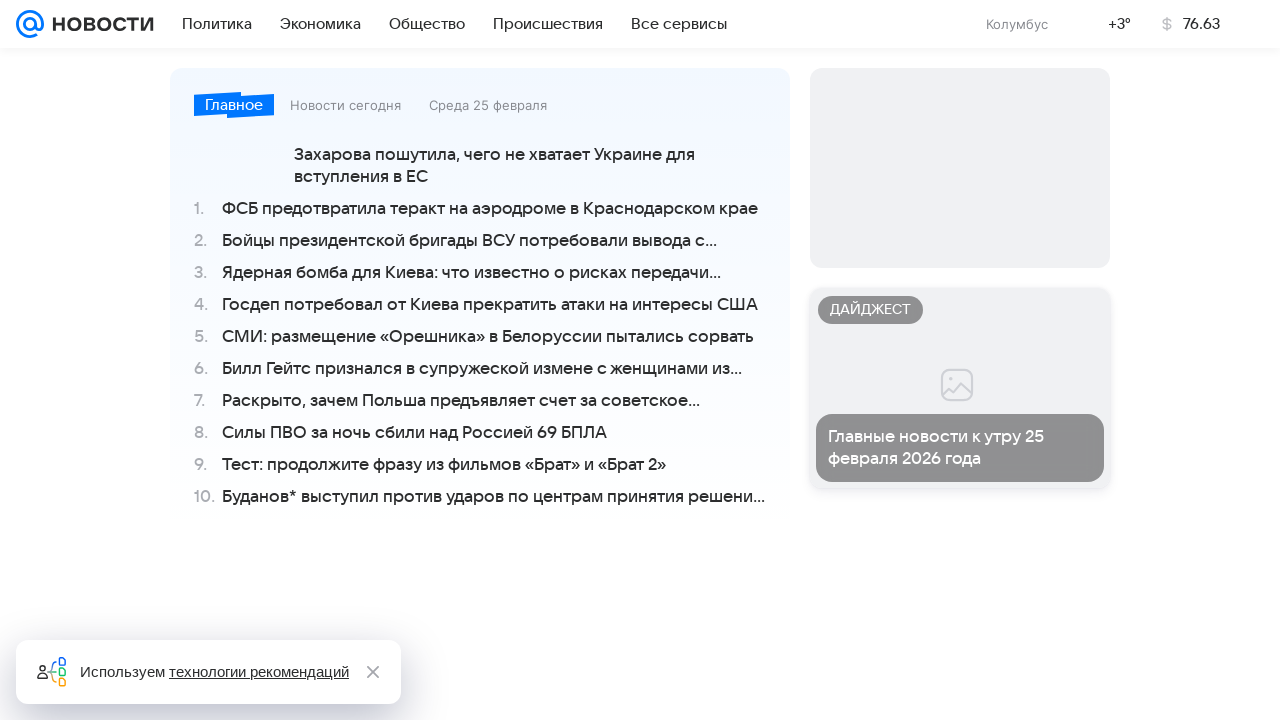

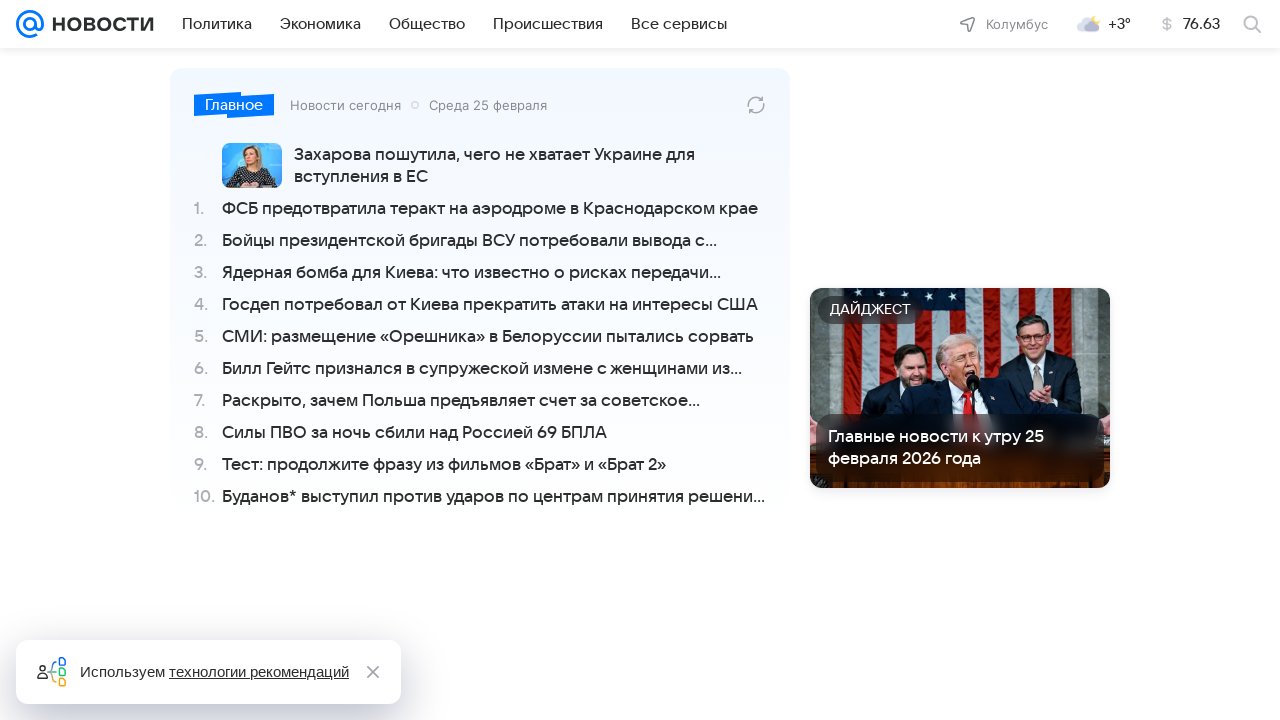